Performs a double-click action on a button and verifies the resulting message

Starting URL: https://demoqa.com/buttons

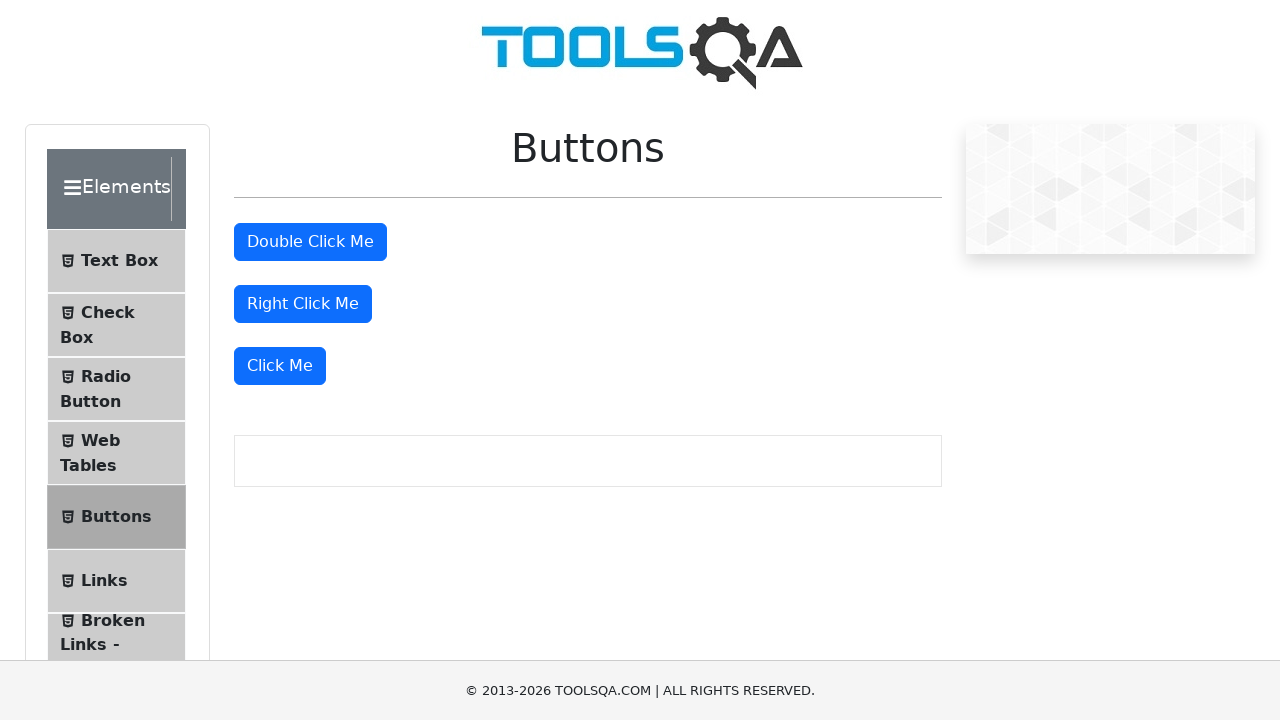

Waited for double-click button to load
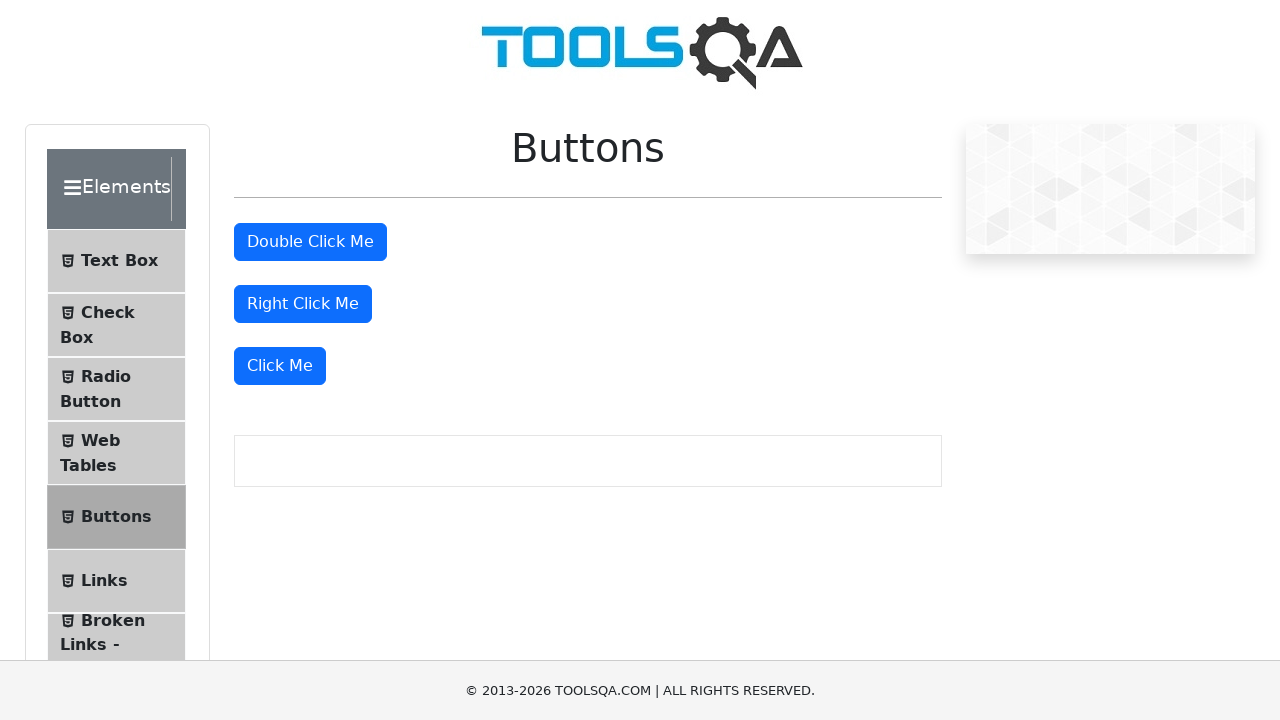

Performed double-click on button at (310, 242) on #doubleClickBtn
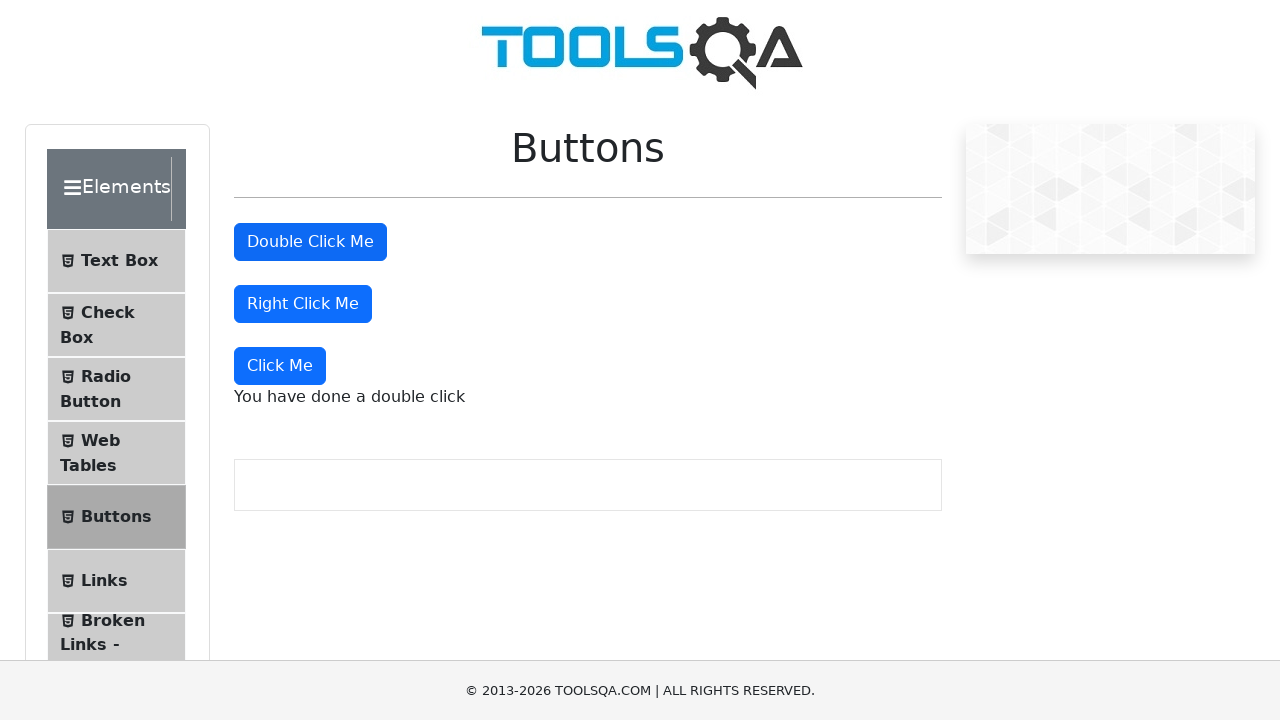

Retrieved double-click result message
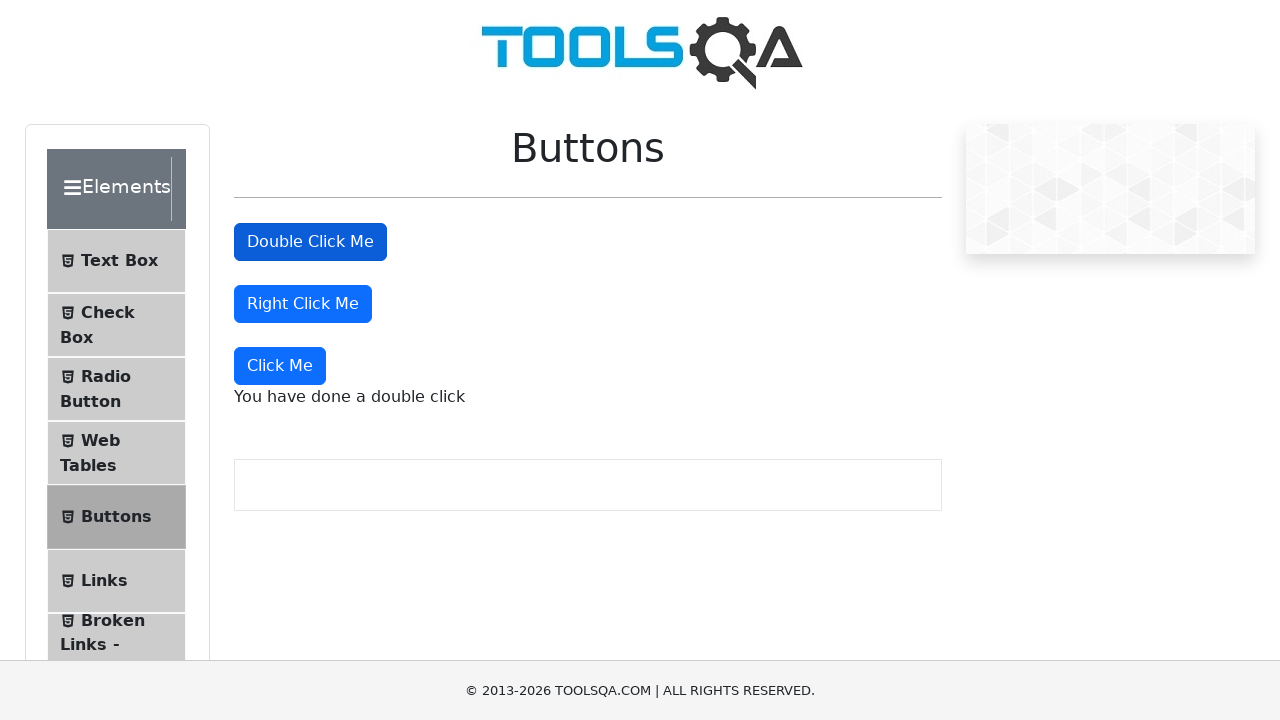

Verified double-click message: 'You have done a double click'
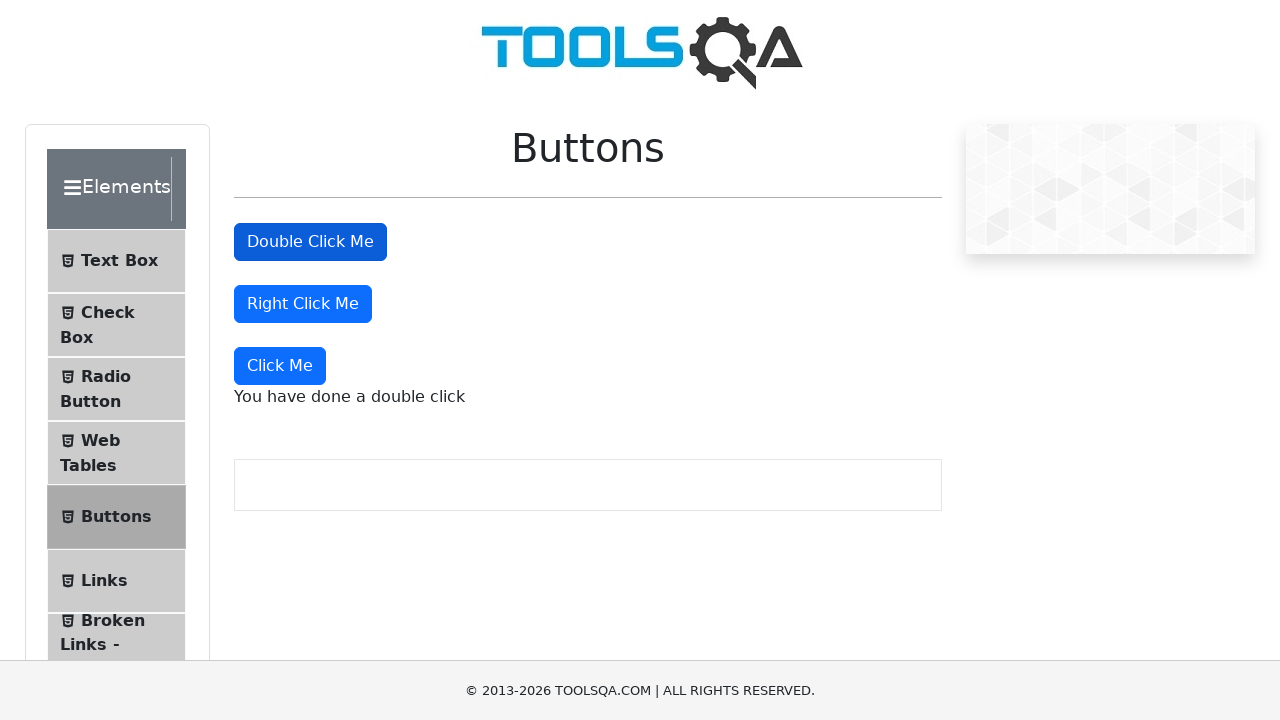

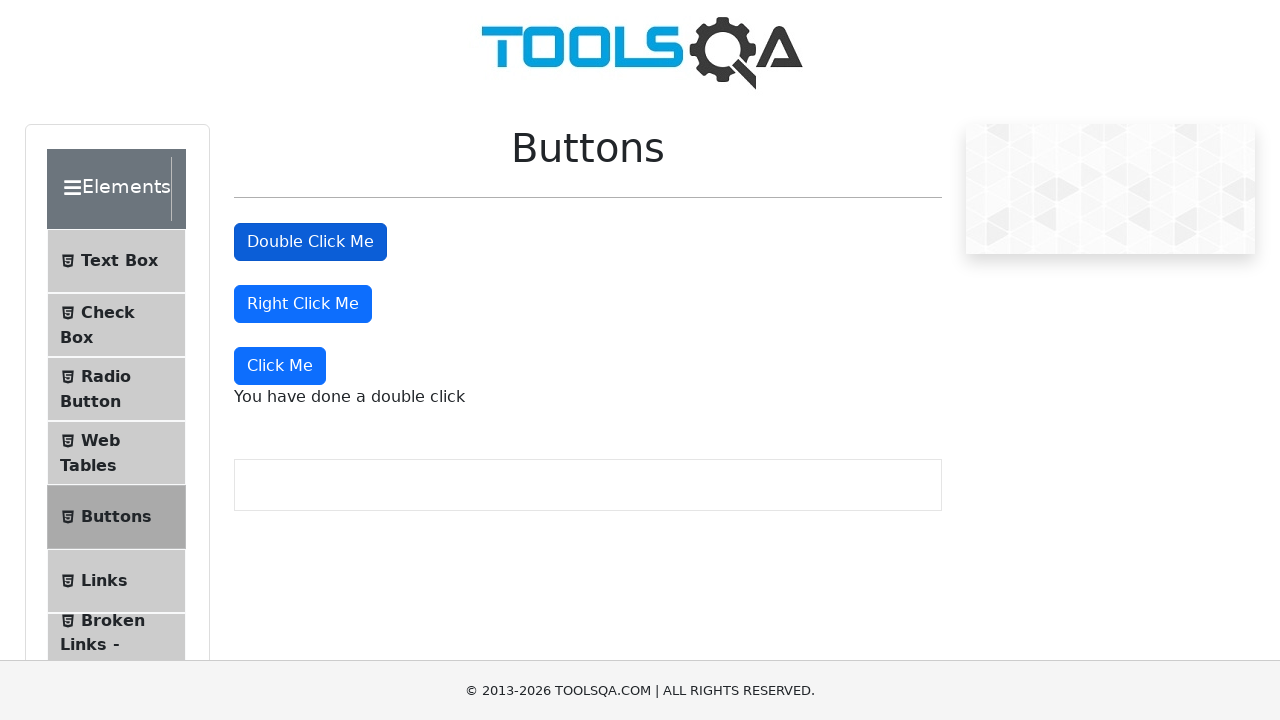